Tests a todo app by clicking on existing list items and adding a new todo item

Starting URL: https://lambdatest.github.io/sample-todo-app/

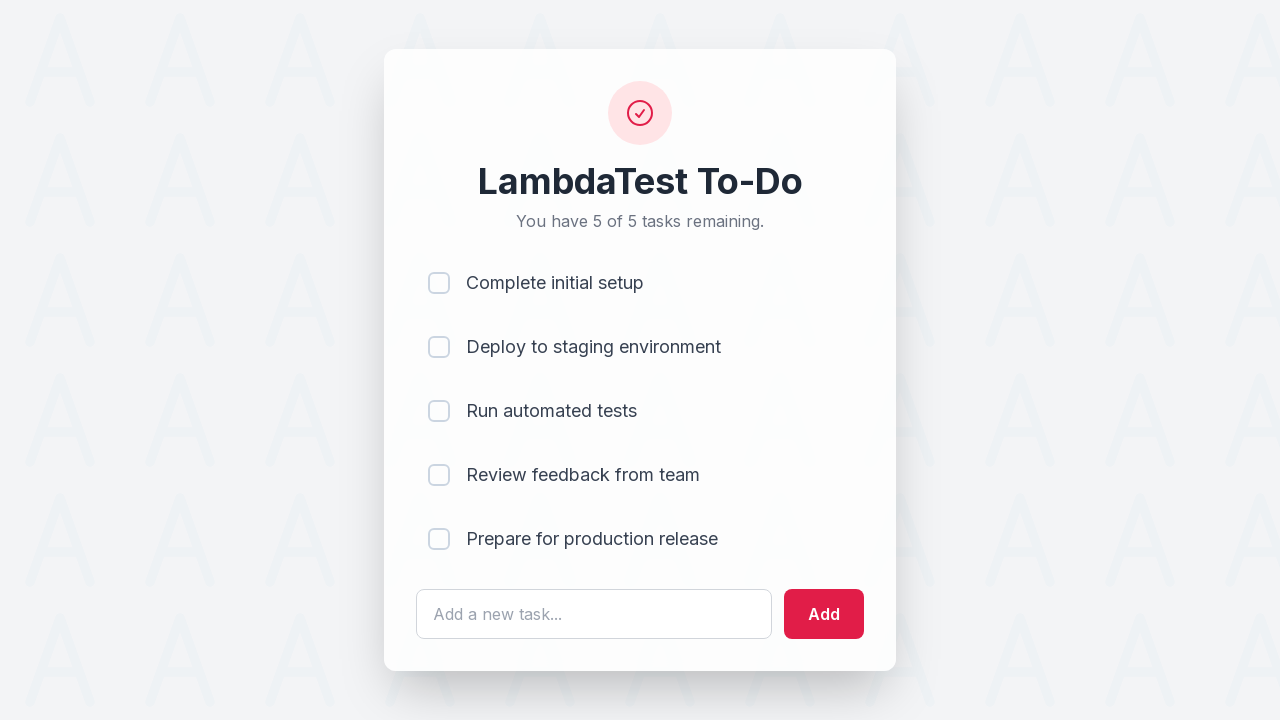

Clicked first existing list item at (439, 283) on input[name='li1']
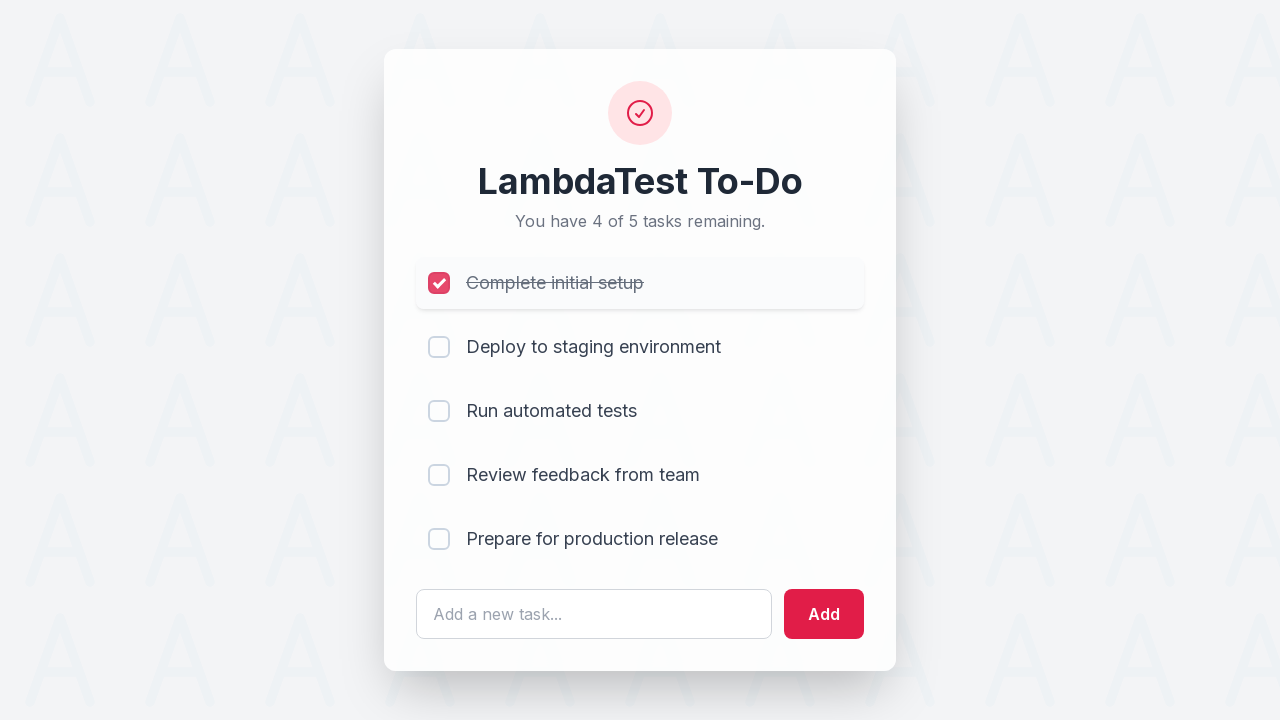

Clicked second existing list item at (439, 347) on input[name='li2']
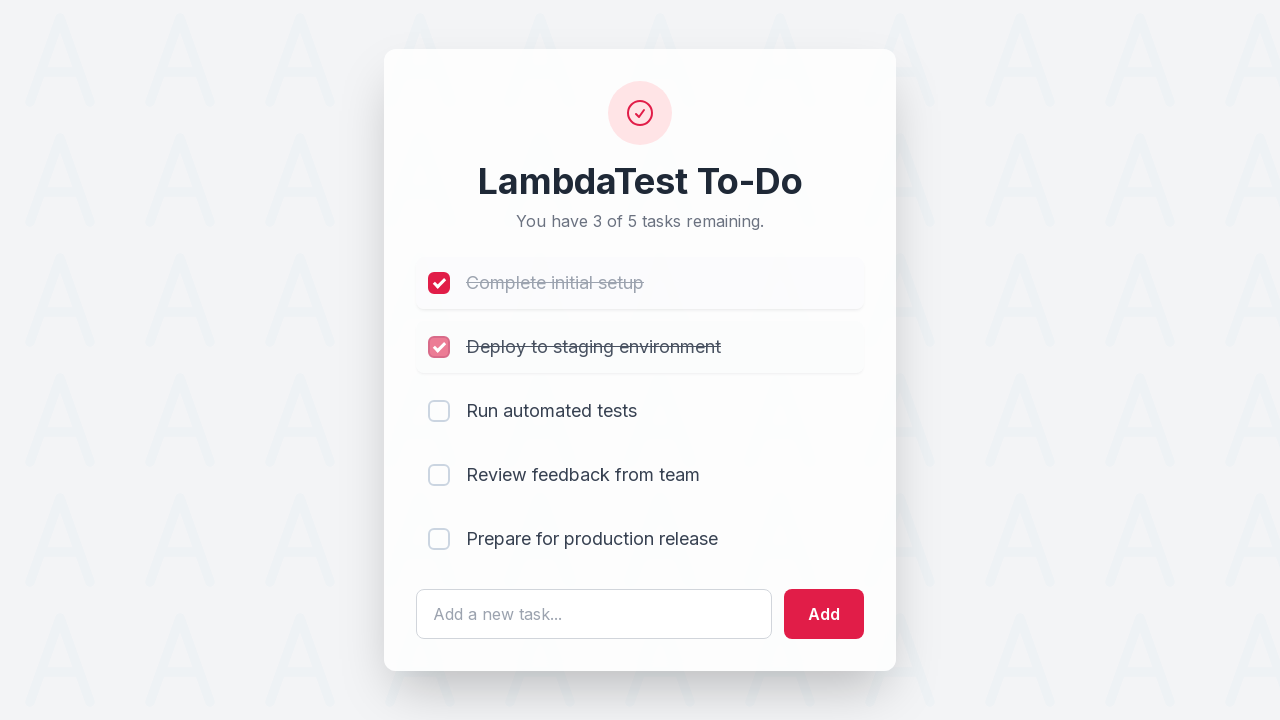

Filled new todo text with 'Complete Lambdatest Tutorial' on #sampletodotext
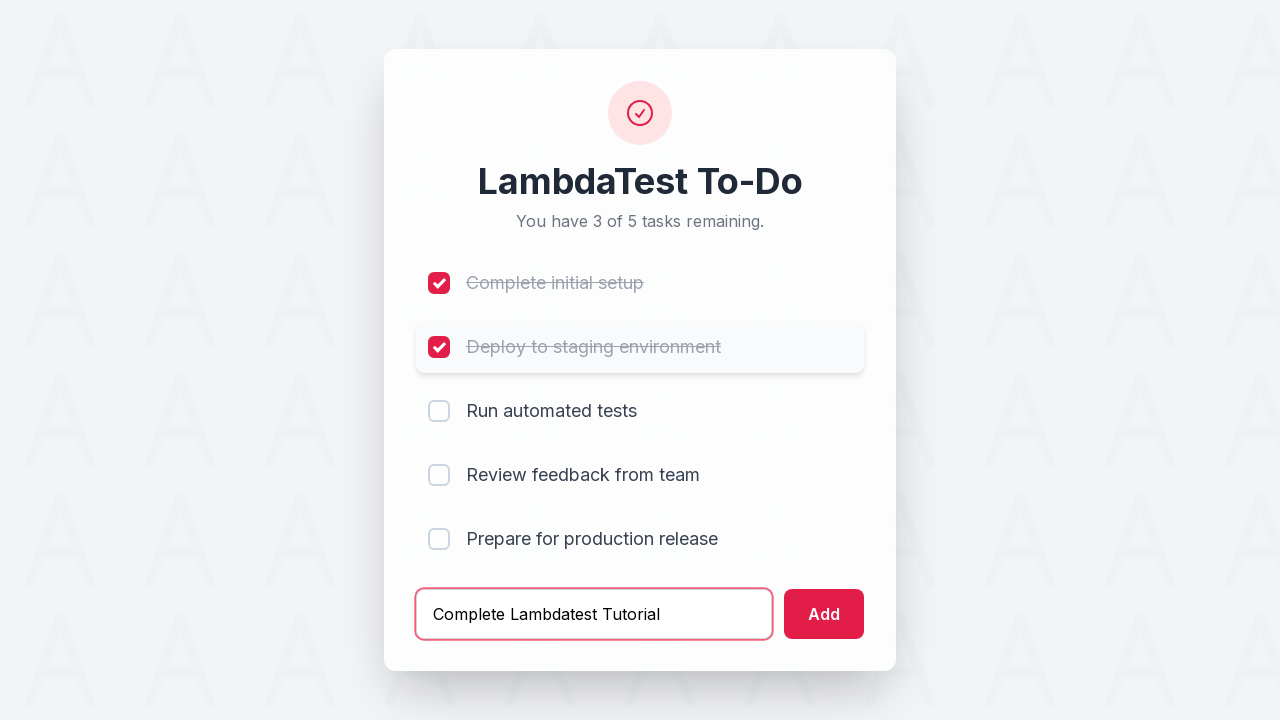

Clicked add button to create new todo item at (824, 614) on #addbutton
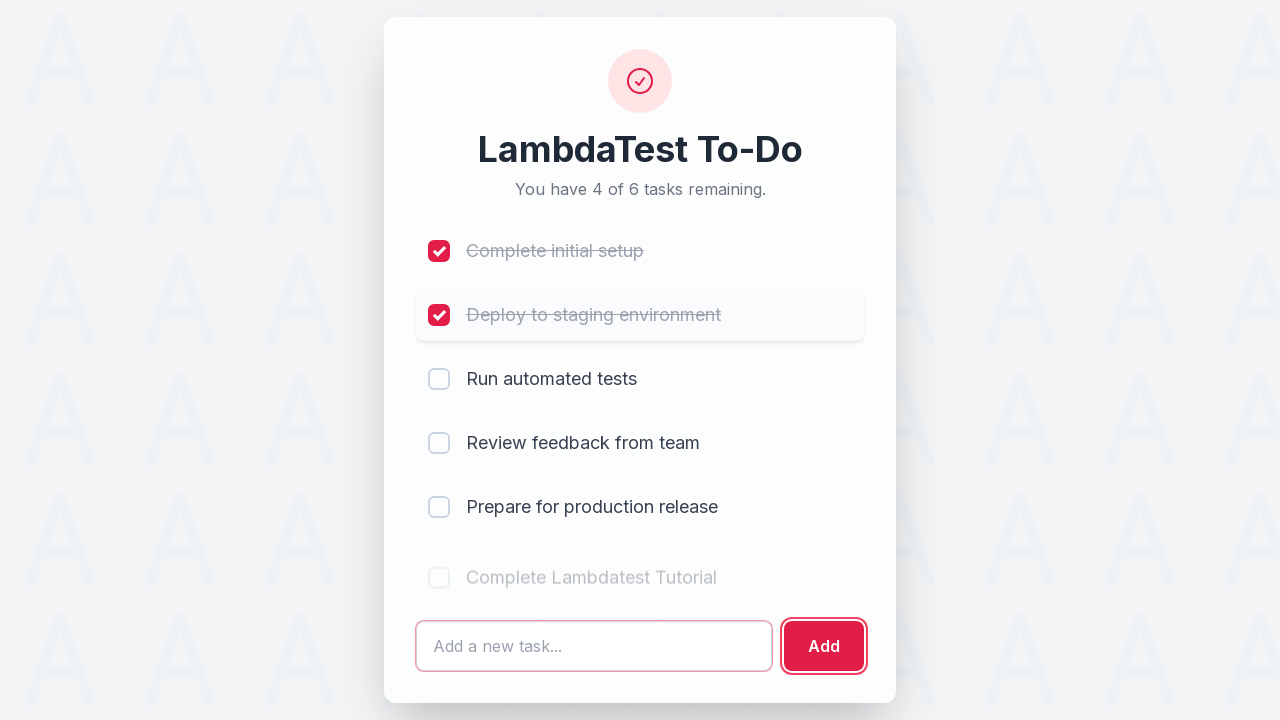

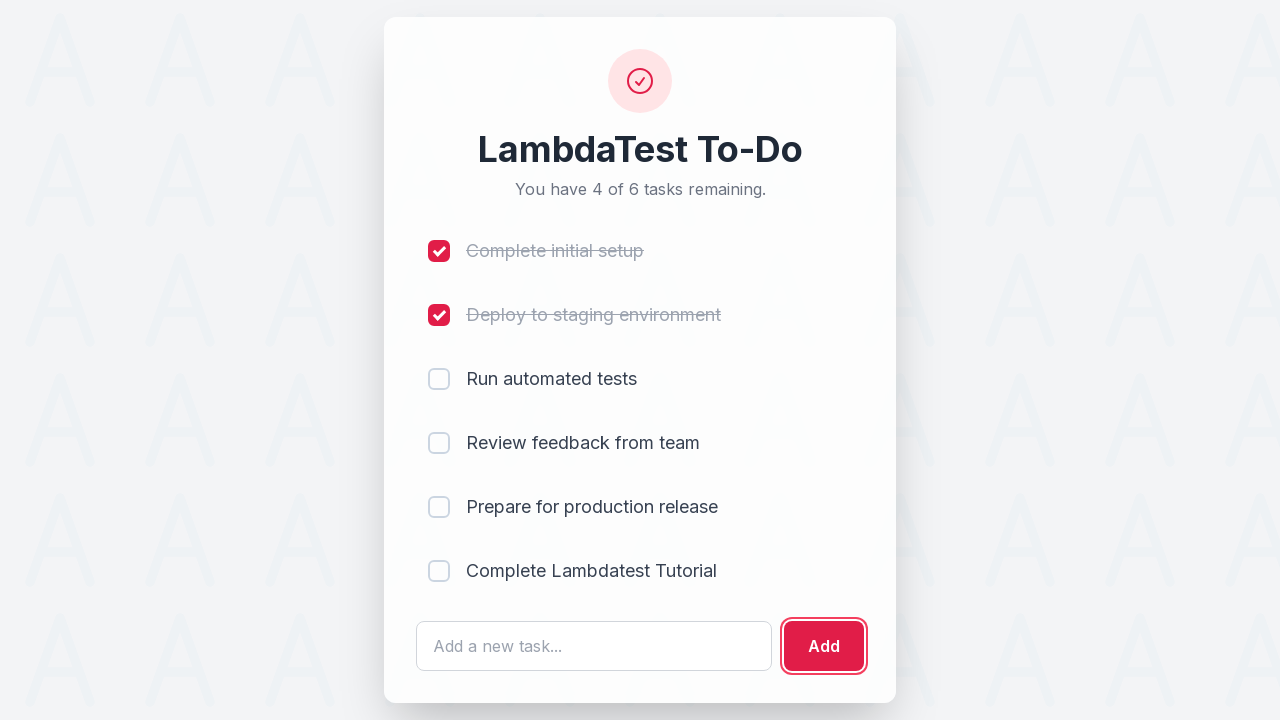